Tests a basic form demo by entering text into an input field and clicking a "show message" button to display the entered text

Starting URL: https://syntaxprojects.com/basic-first-form-demo.php

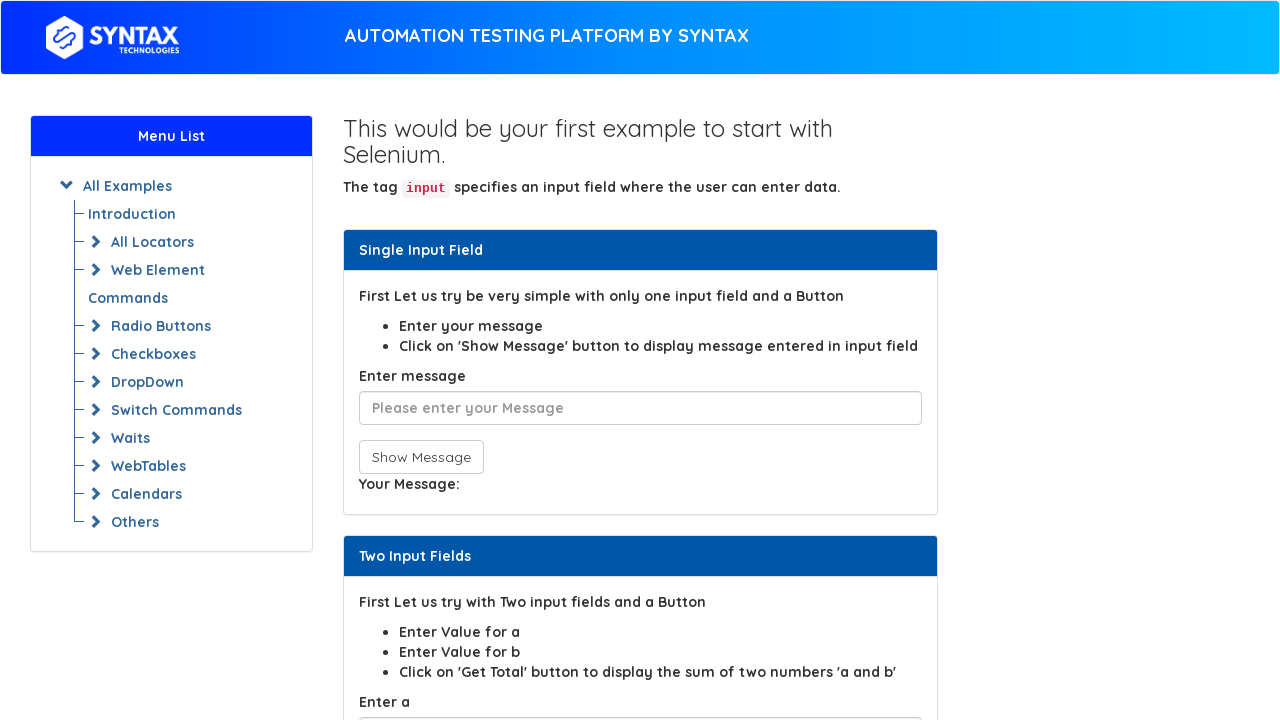

Filled text input field with 'abracadabra' on input[placeholder*='Please enter']
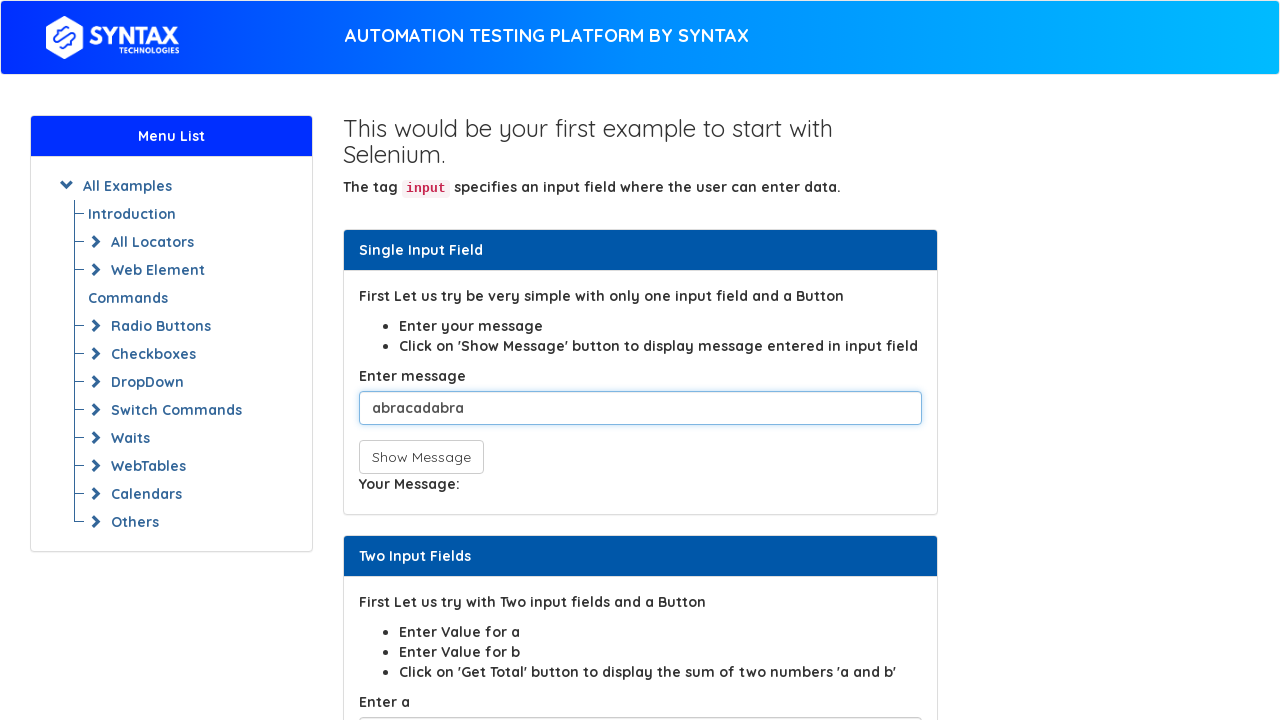

Clicked the 'show message' button to display entered text at (421, 457) on button[onclick^='showIn']
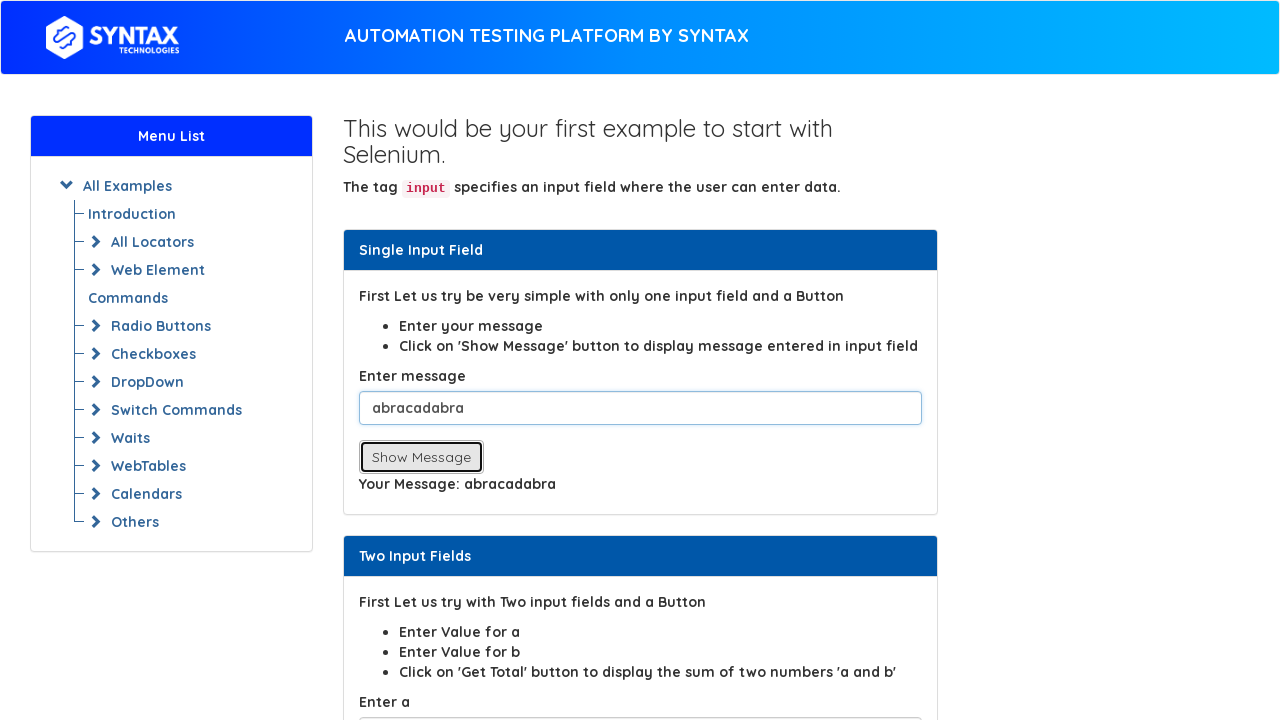

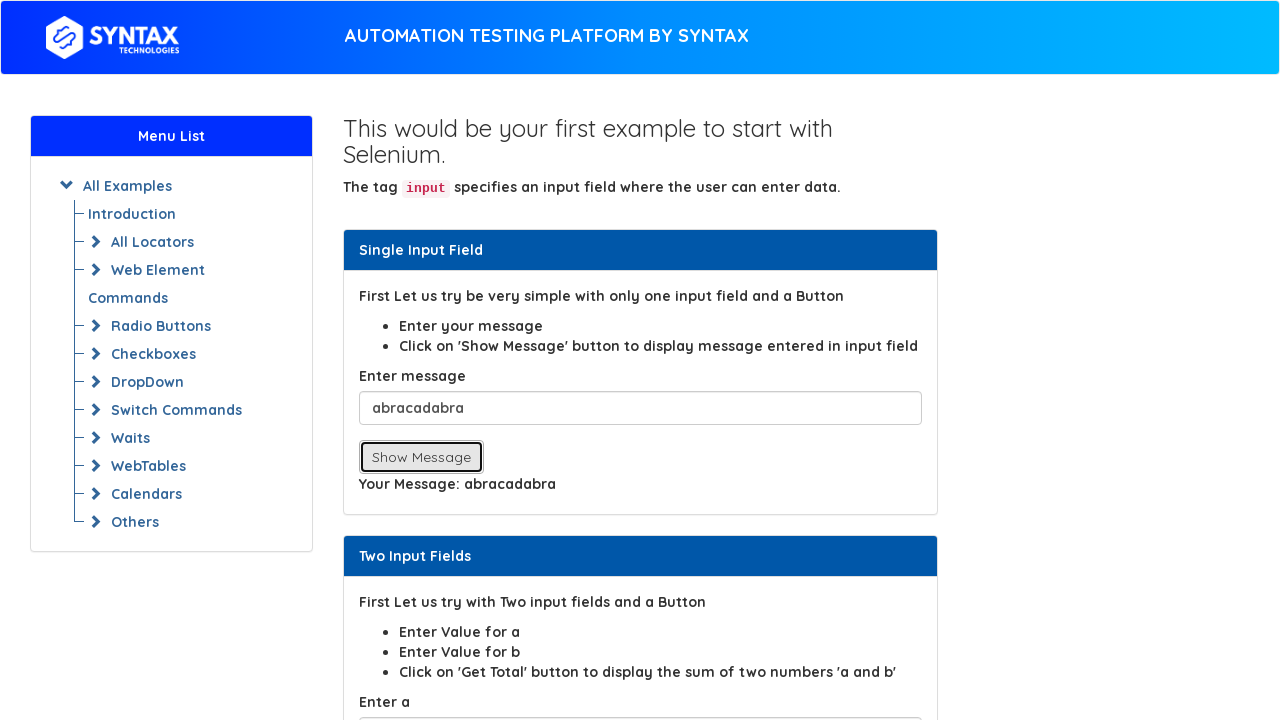